Tests radio button selection functionality by locating Yes, Impressive, and No radio buttons and attempting to interact with them to verify their enabled/disabled states

Starting URL: https://demoqa.com/radio-button

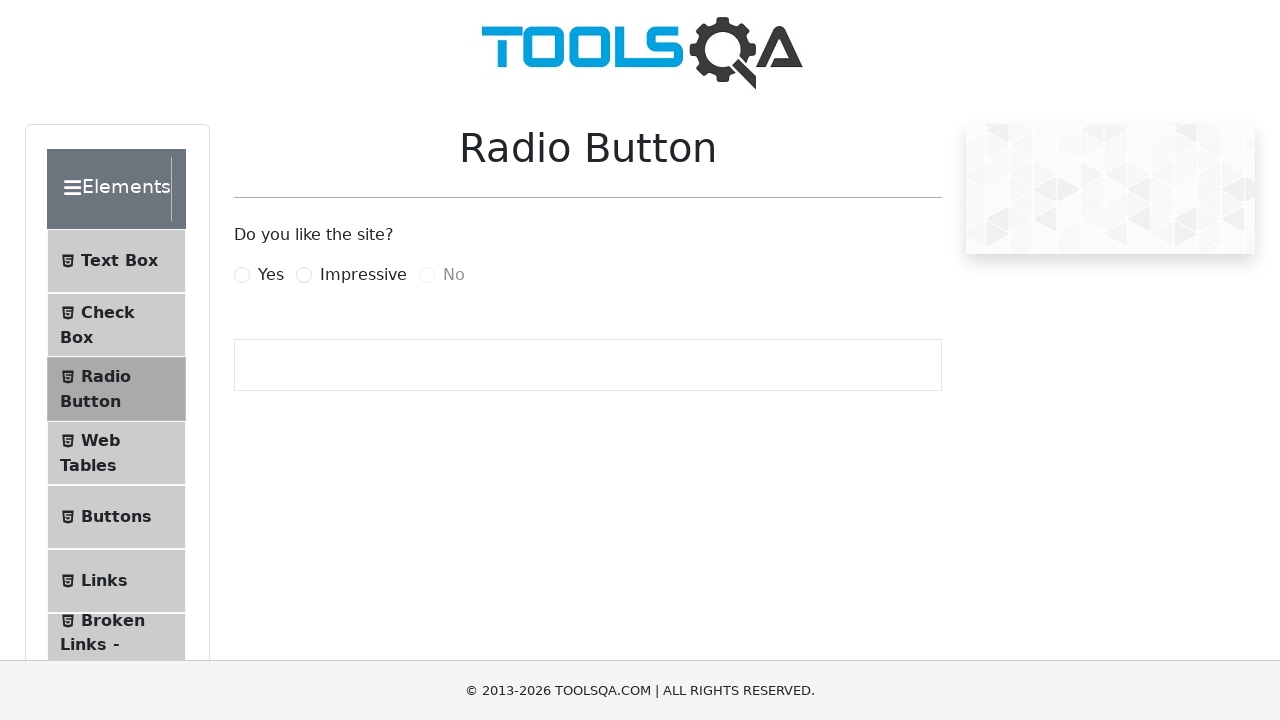

Navigated to radio button demo page
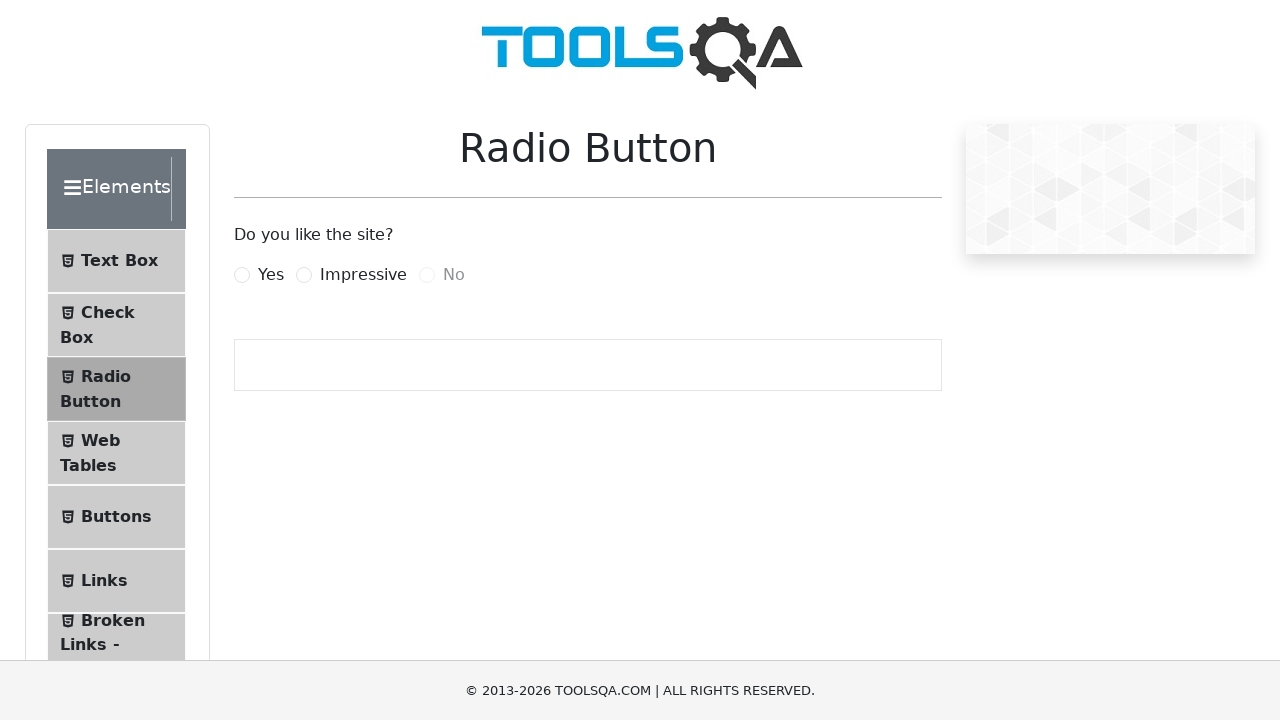

Clicked the Yes radio button at (271, 275) on label[for='yesRadio']
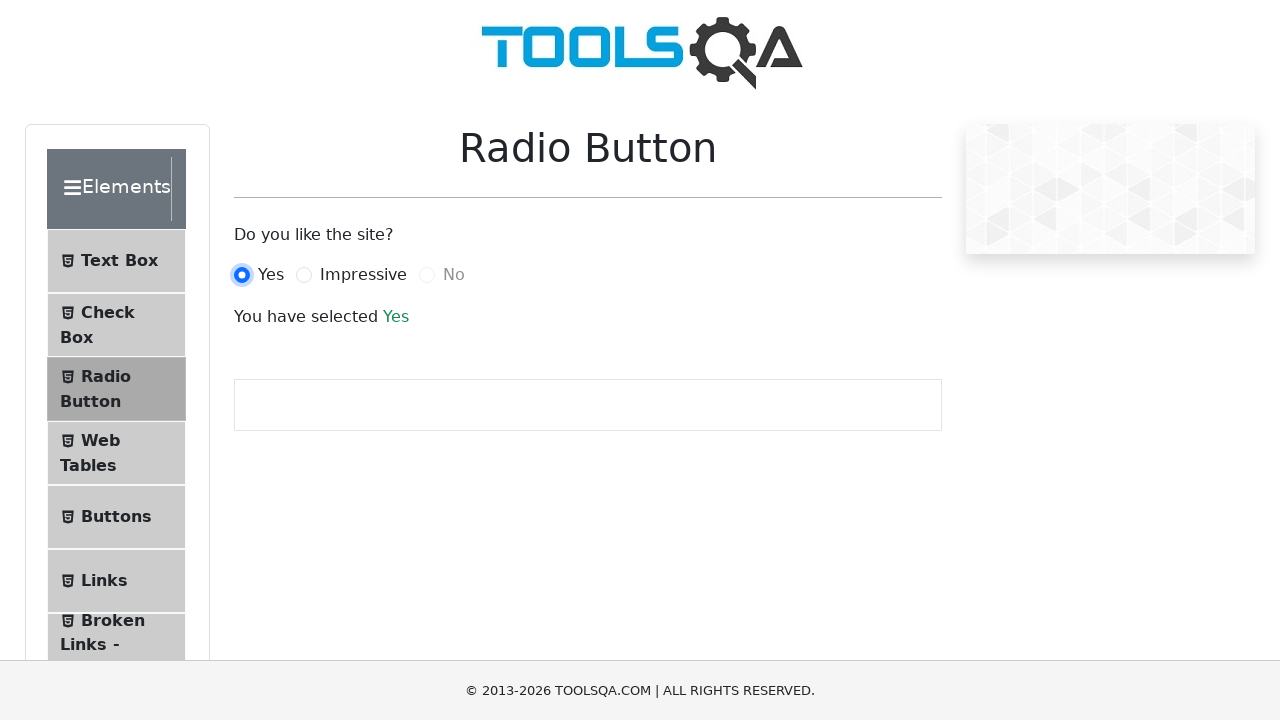

Success message appeared after selecting Yes
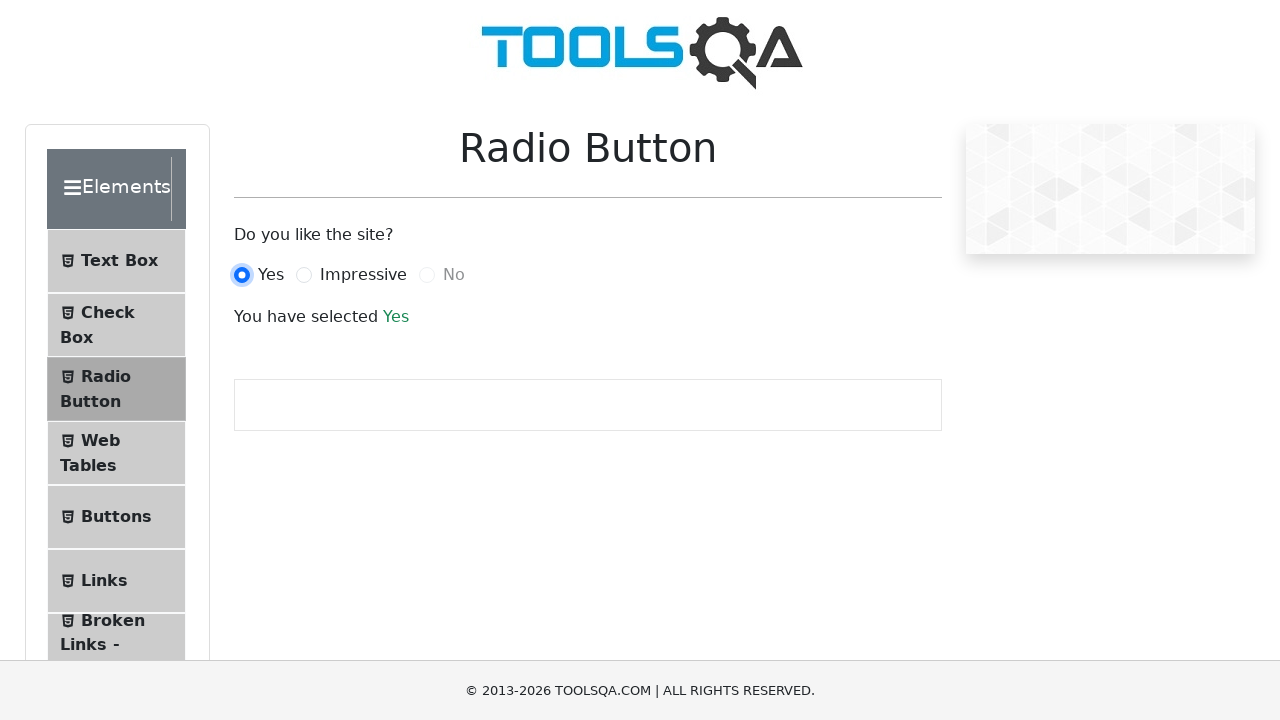

Clicked the Impressive radio button at (363, 275) on label[for='impressiveRadio']
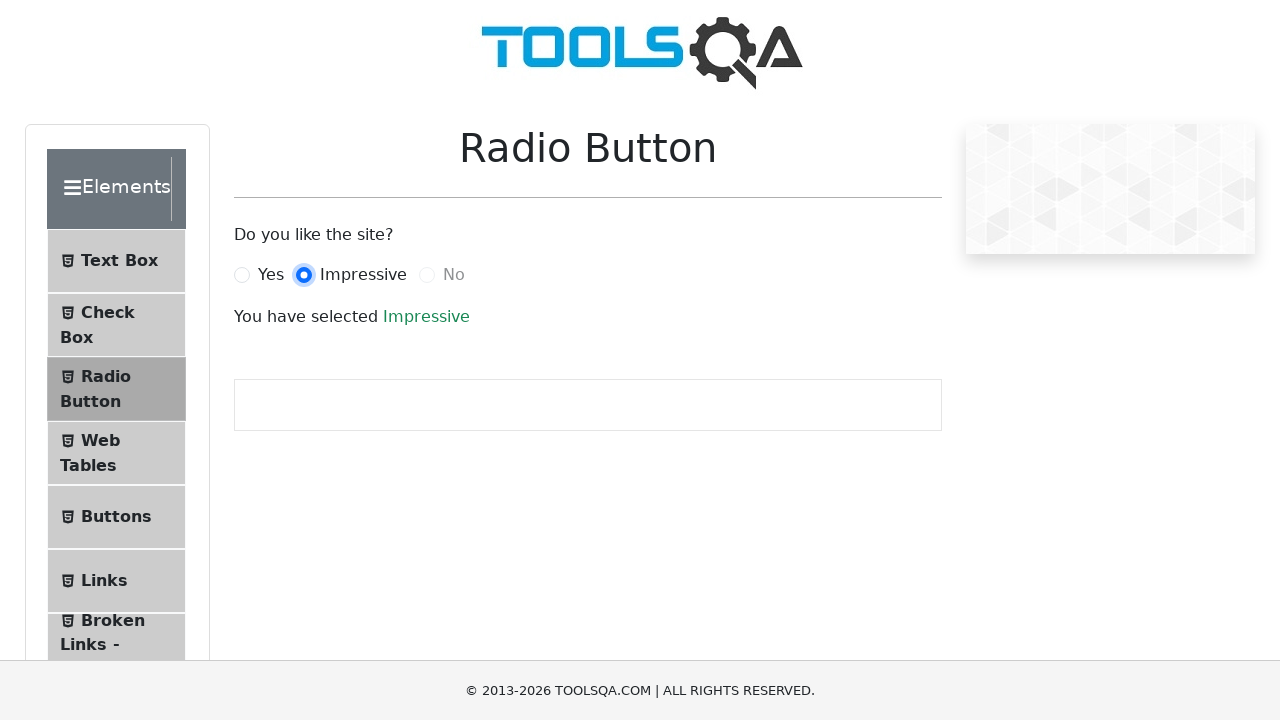

Success message appeared after selecting Impressive
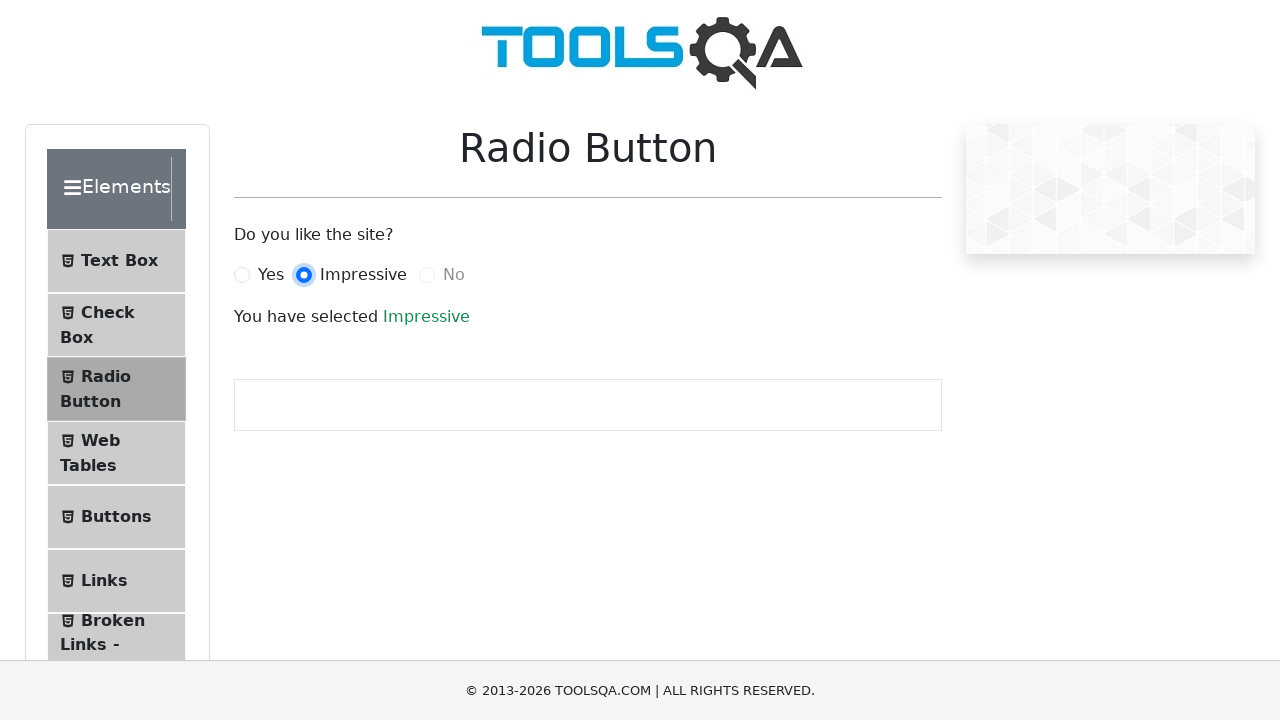

Located the No radio button (disabled state)
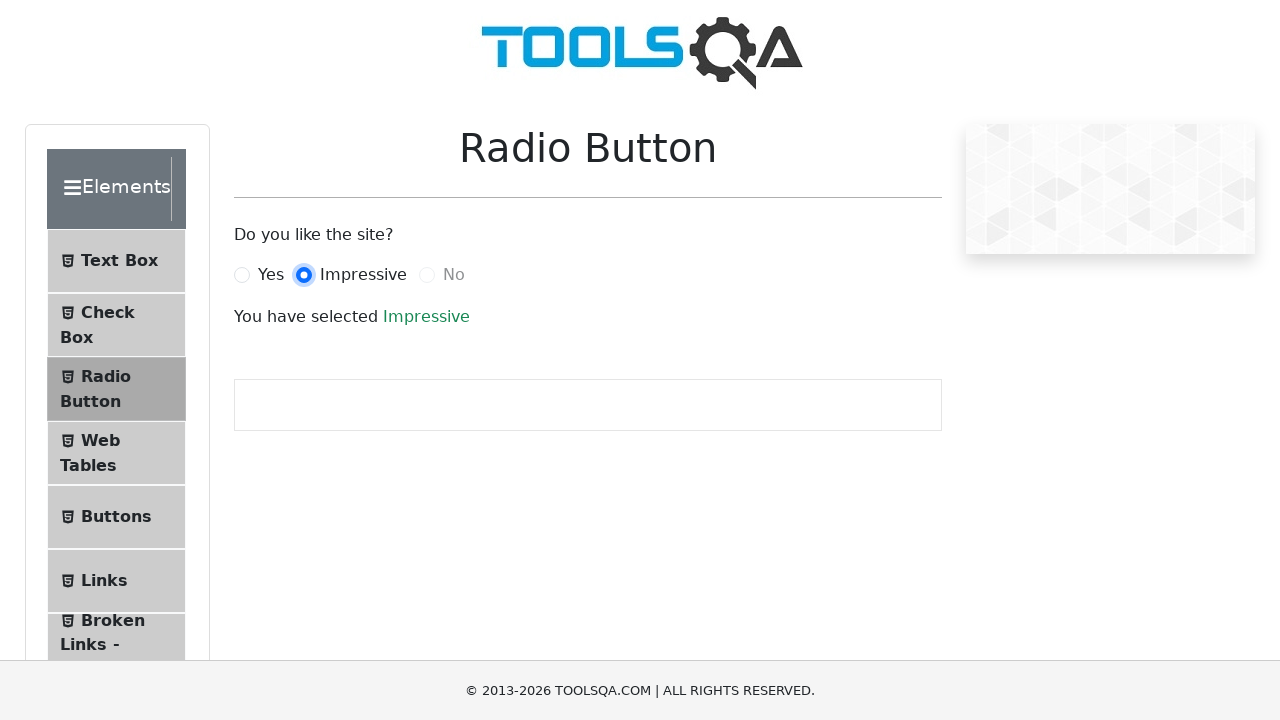

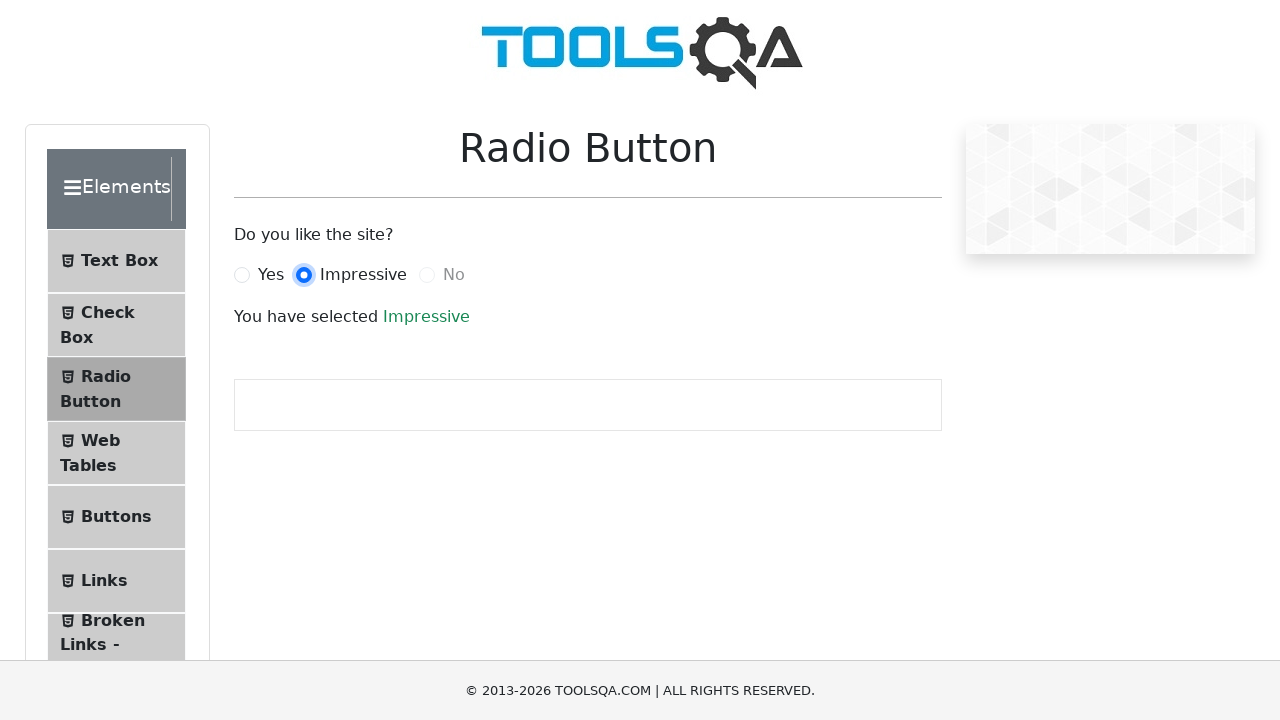